Tests dynamic content by verifying that page content changes after reload

Starting URL: https://the-internet.herokuapp.com/

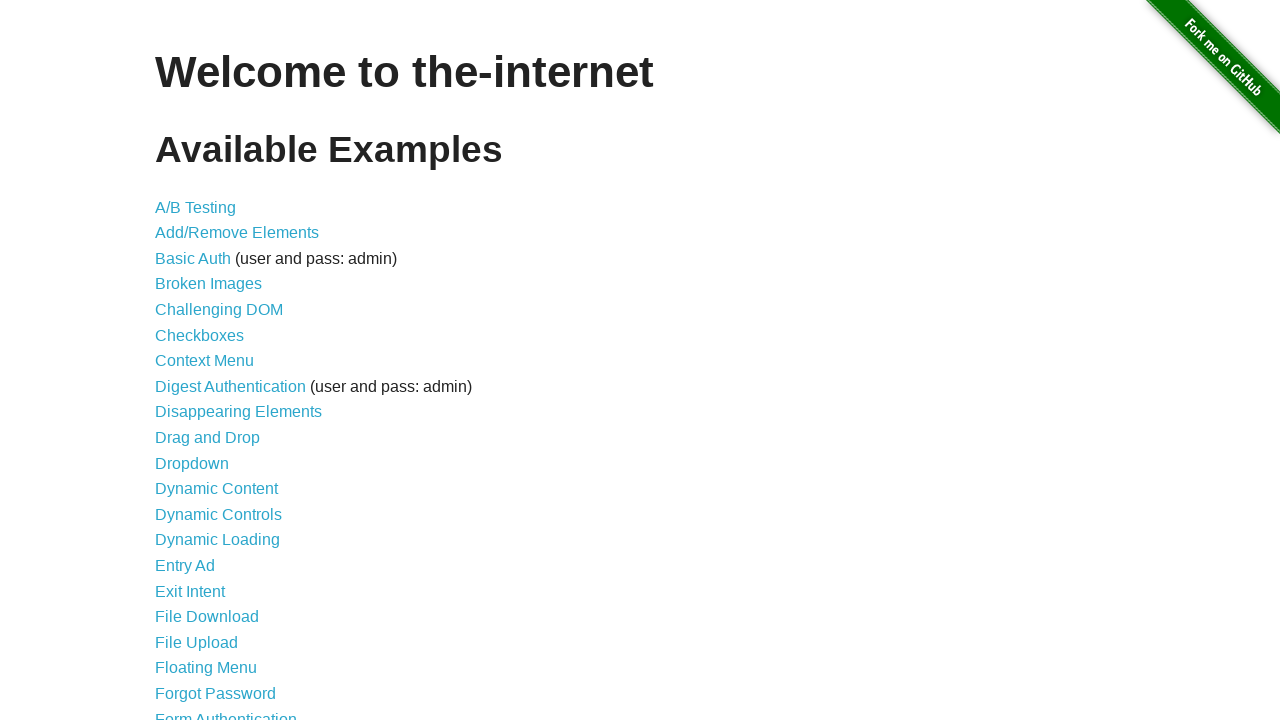

Clicked Dynamic Content link at (216, 489) on text=Dynamic Content
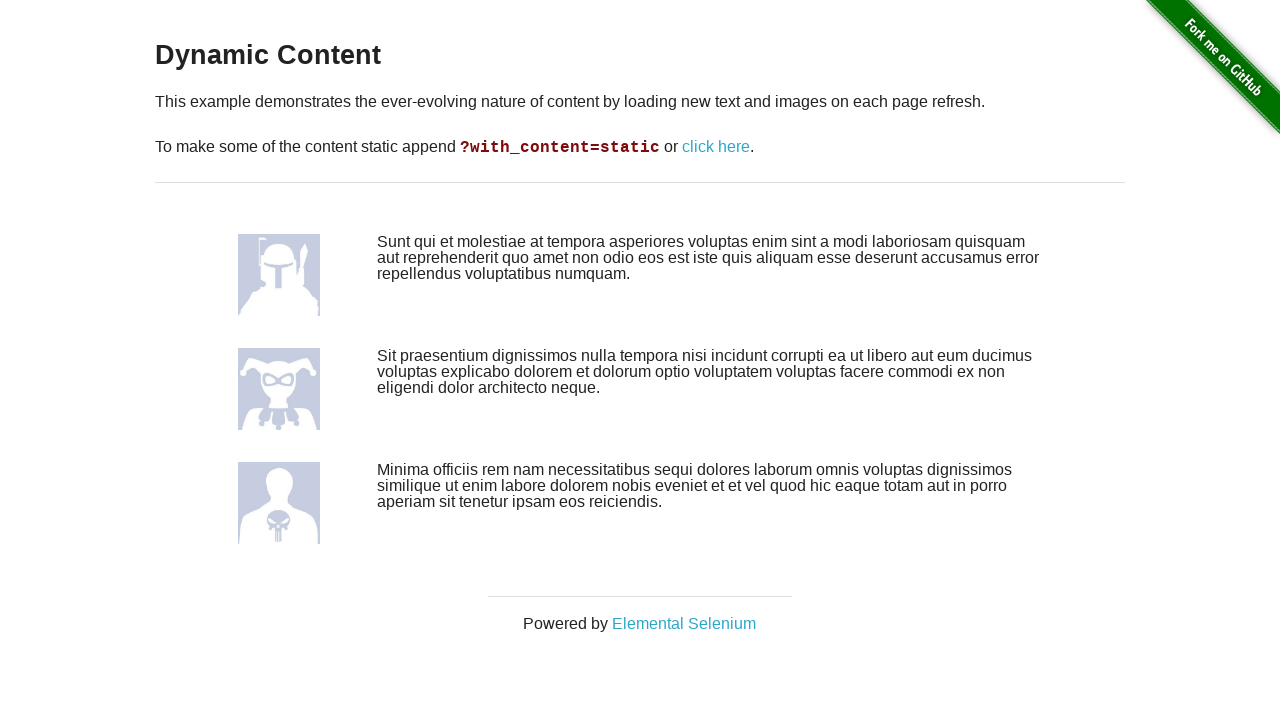

Retrieved first content section before reload
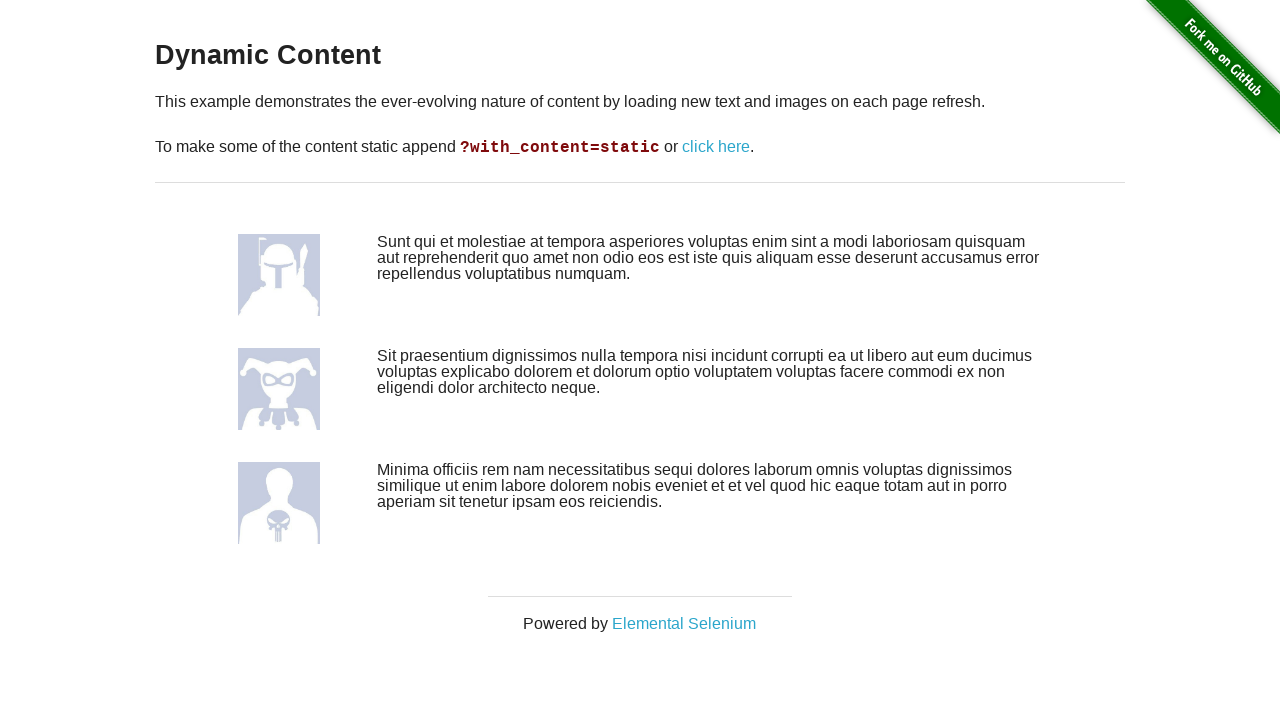

Retrieved third content section before reload
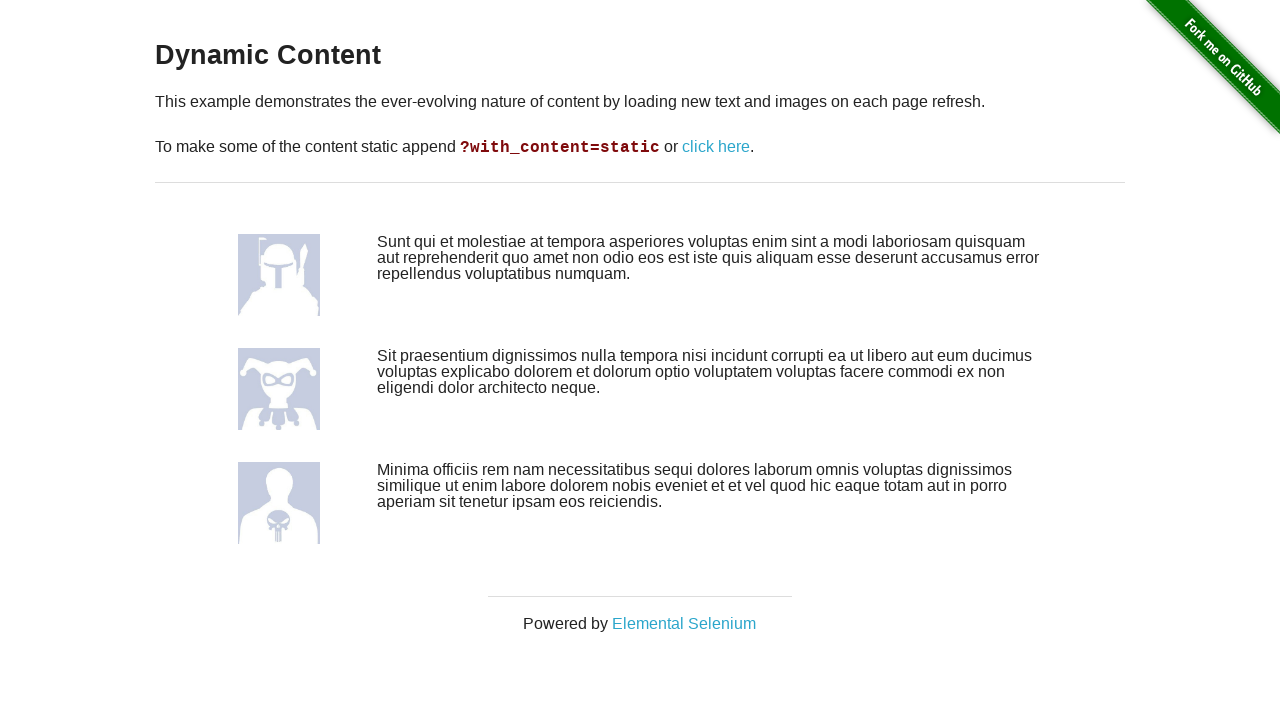

Reloaded page to trigger dynamic content change
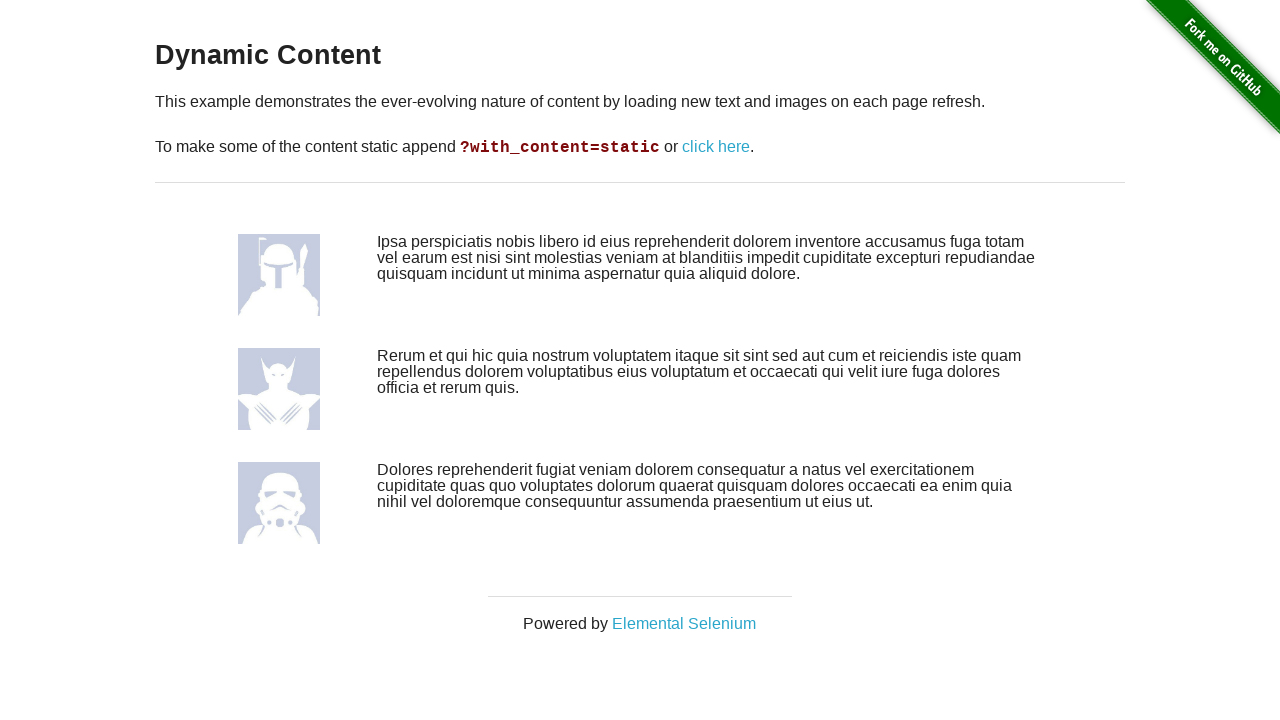

Retrieved first content section after reload
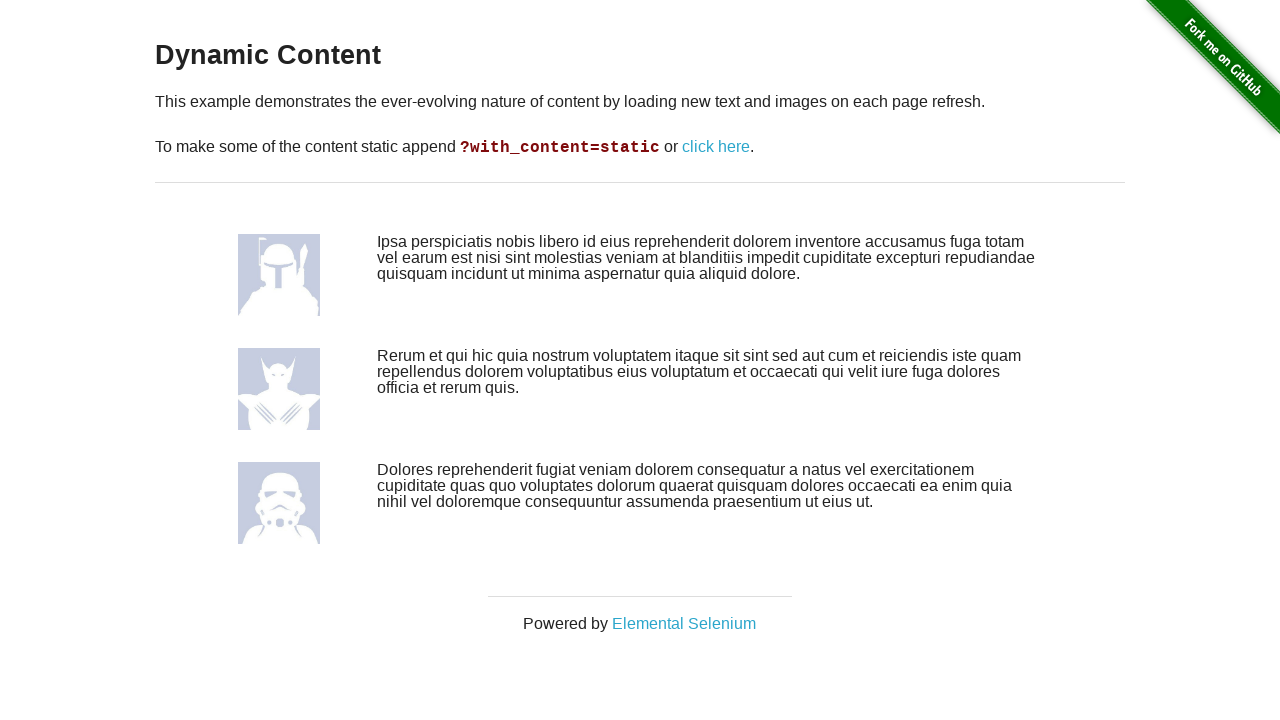

Retrieved third content section after reload
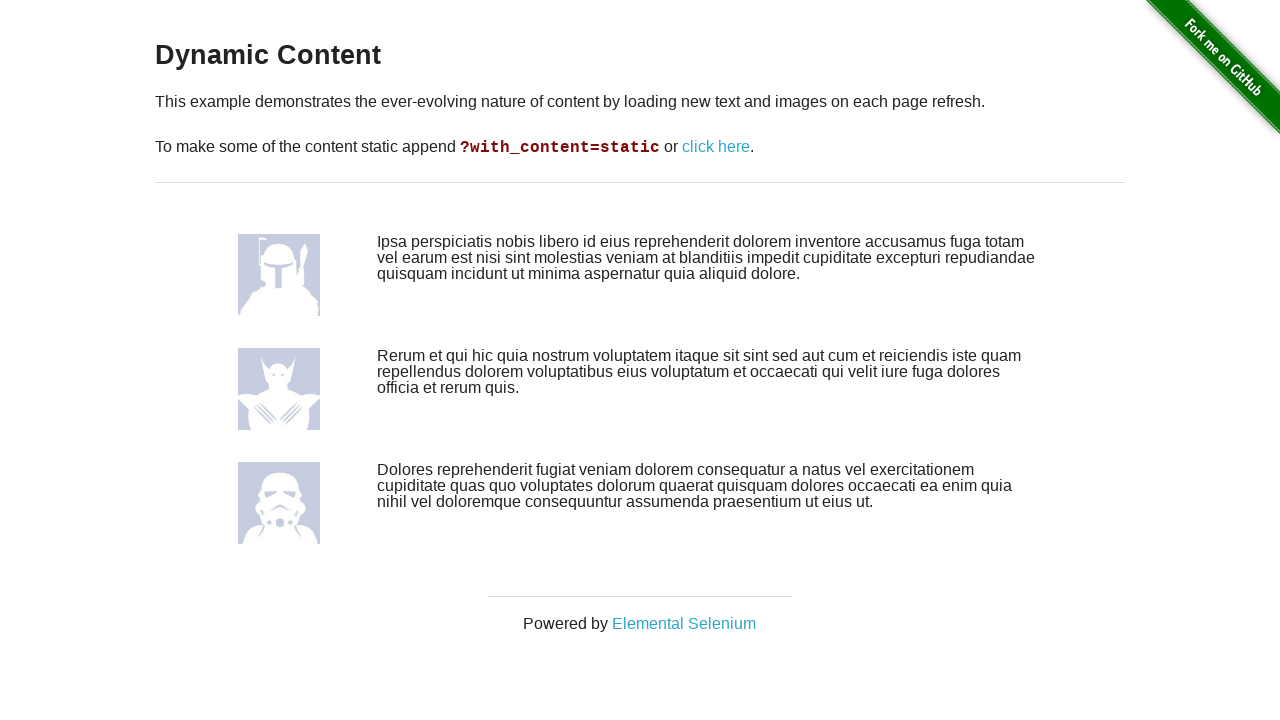

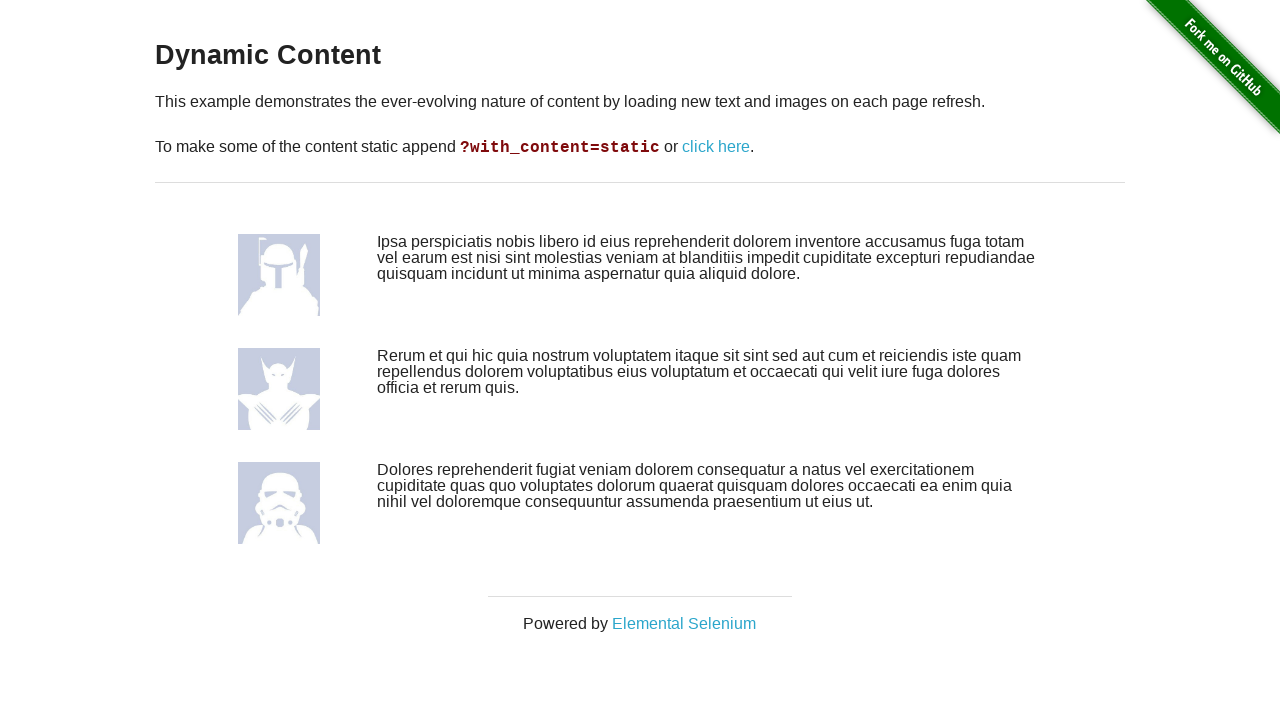